Tests the price comparison functionality on a Uruguayan price comparison website by navigating to the price list, searching for a specific store, adding it to comparison, and clicking the compare button.

Starting URL: https://www.precios.uy/sipc2Web/

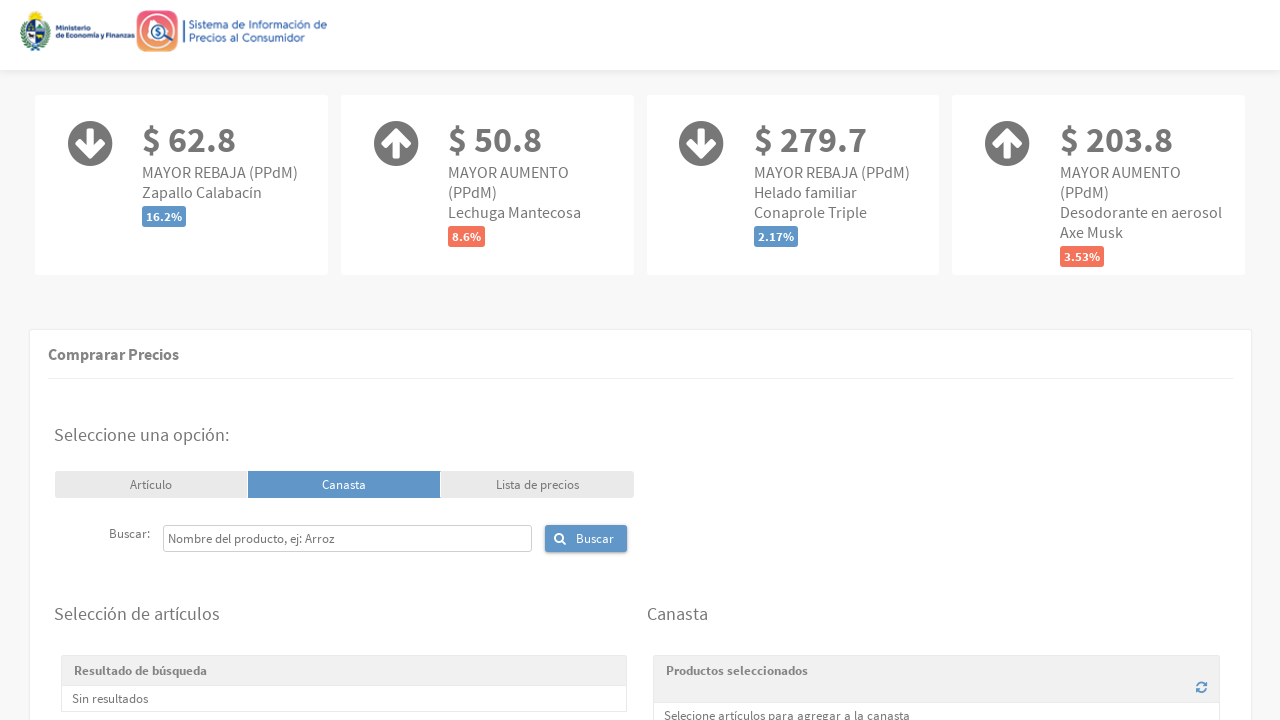

Clicked 'Lista de precios' (Price List) button at (537, 484) on xpath=//*[@id="form:j_idt42"]/div[3]/span
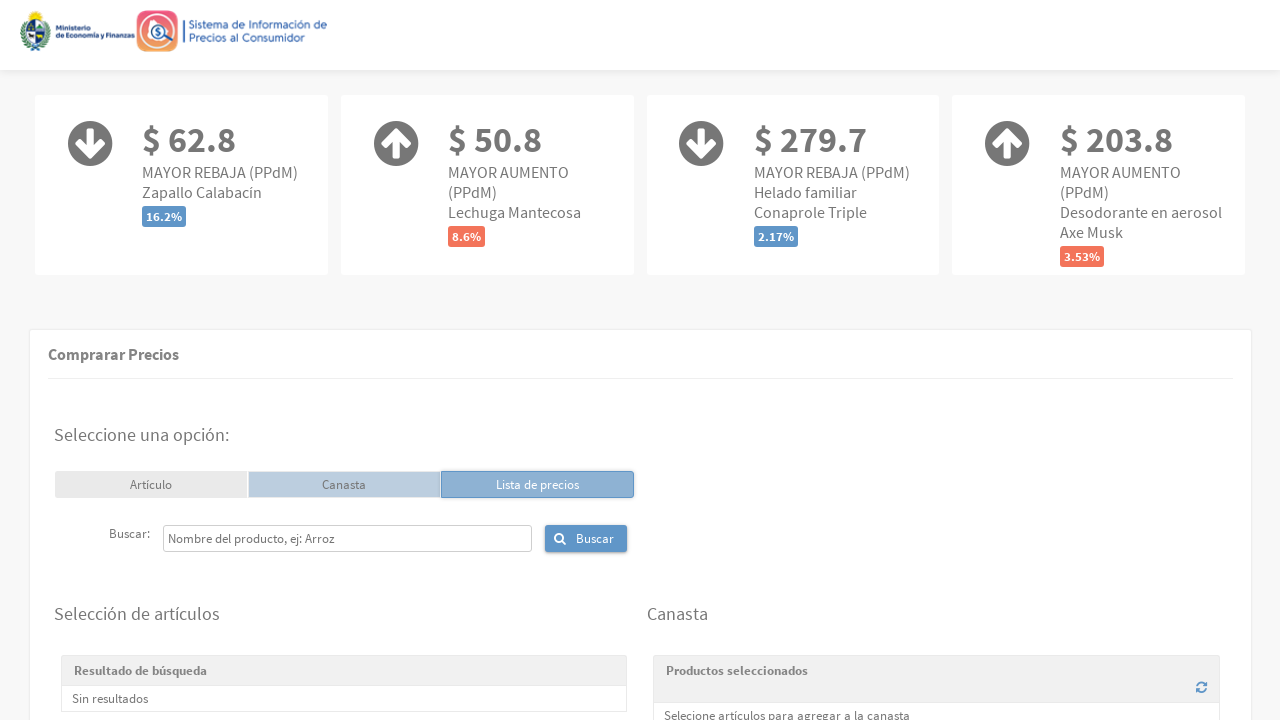

Search input field became available
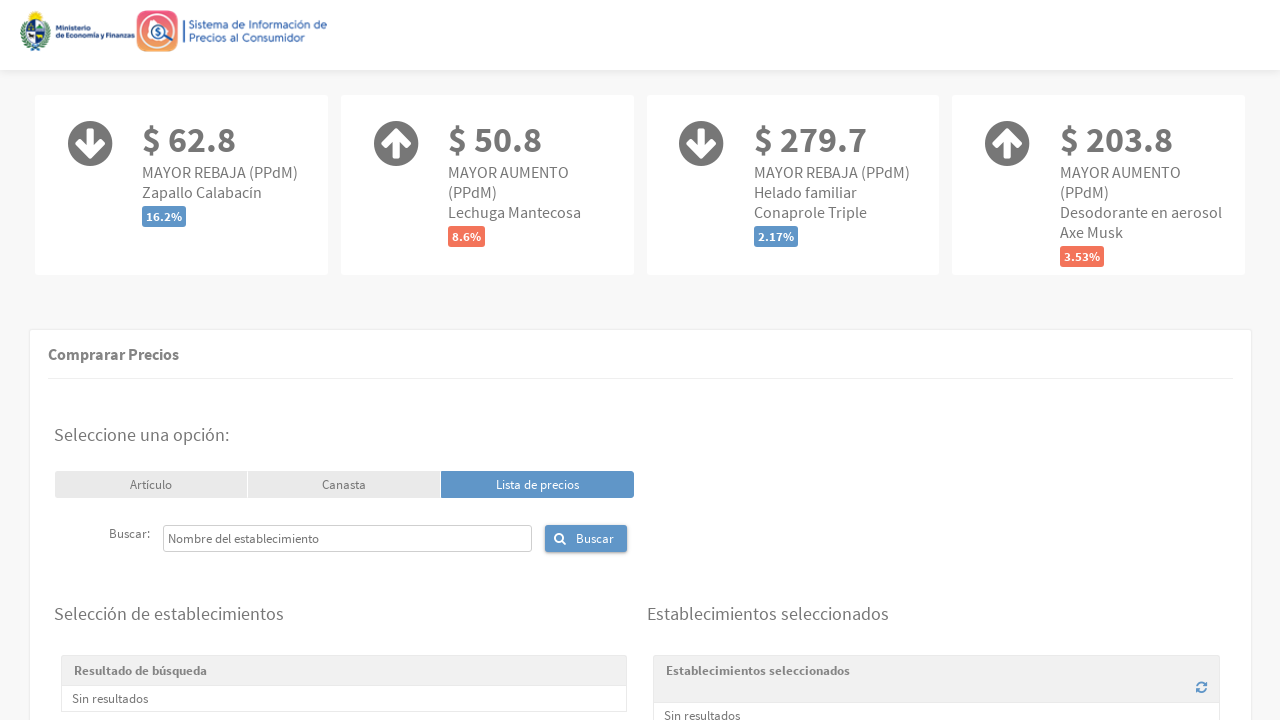

Clicked on store search input field at (347, 538) on xpath=//*[@id="form:j_idt60_input"]
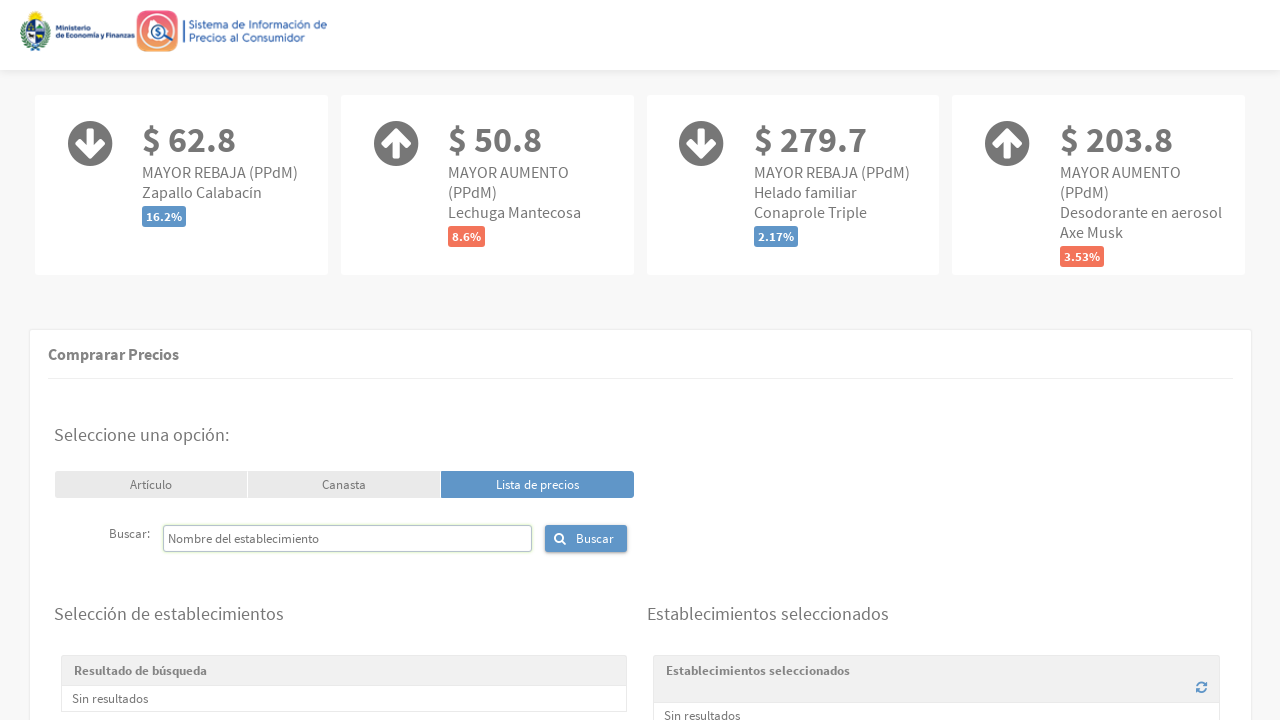

Entered store name 'Ta - Ta - Suc. Cordon' in search field on //*[@id="form:j_idt60_input"]
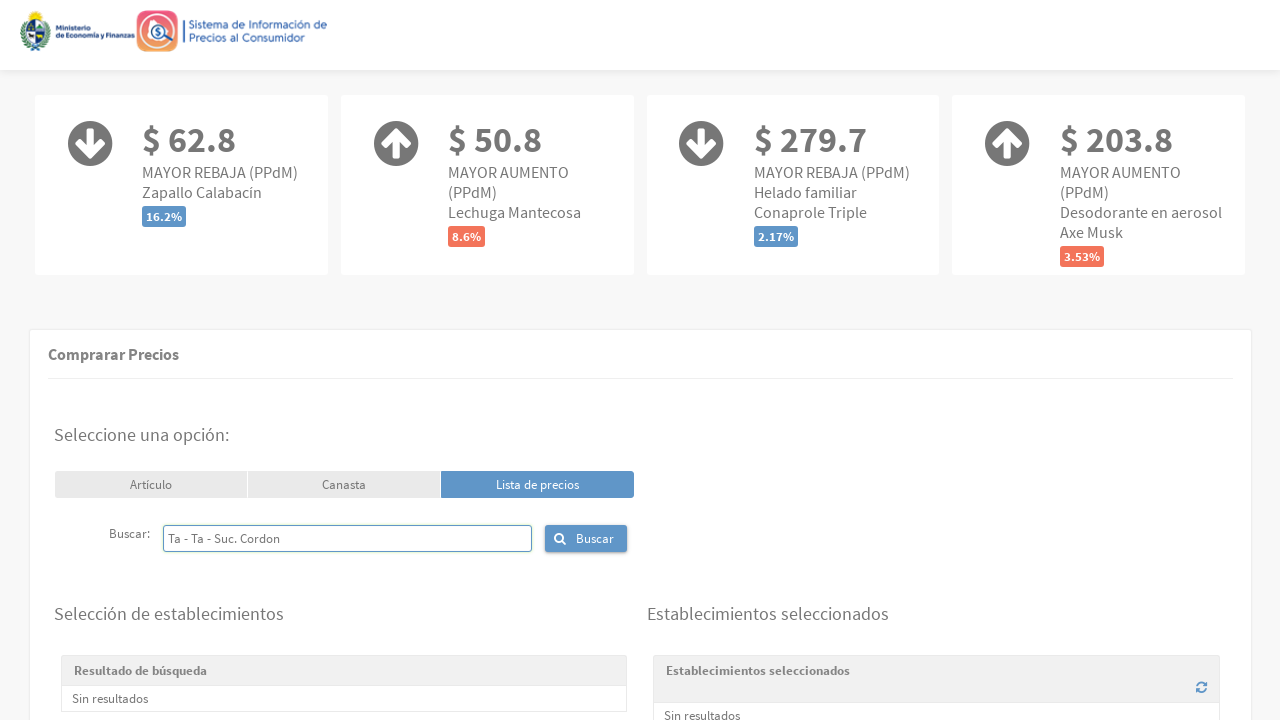

Clicked search button to find store at (586, 538) on xpath=//*[@id="form:j_idt63"]
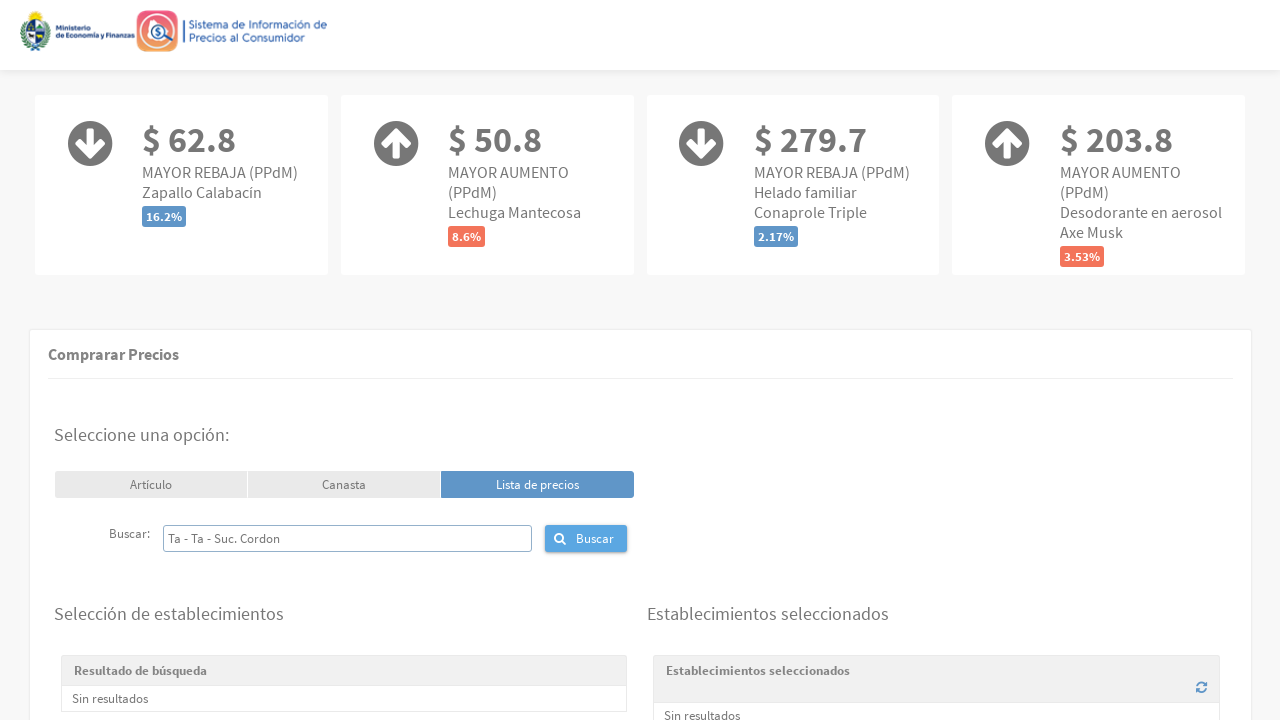

Search results loaded with store option
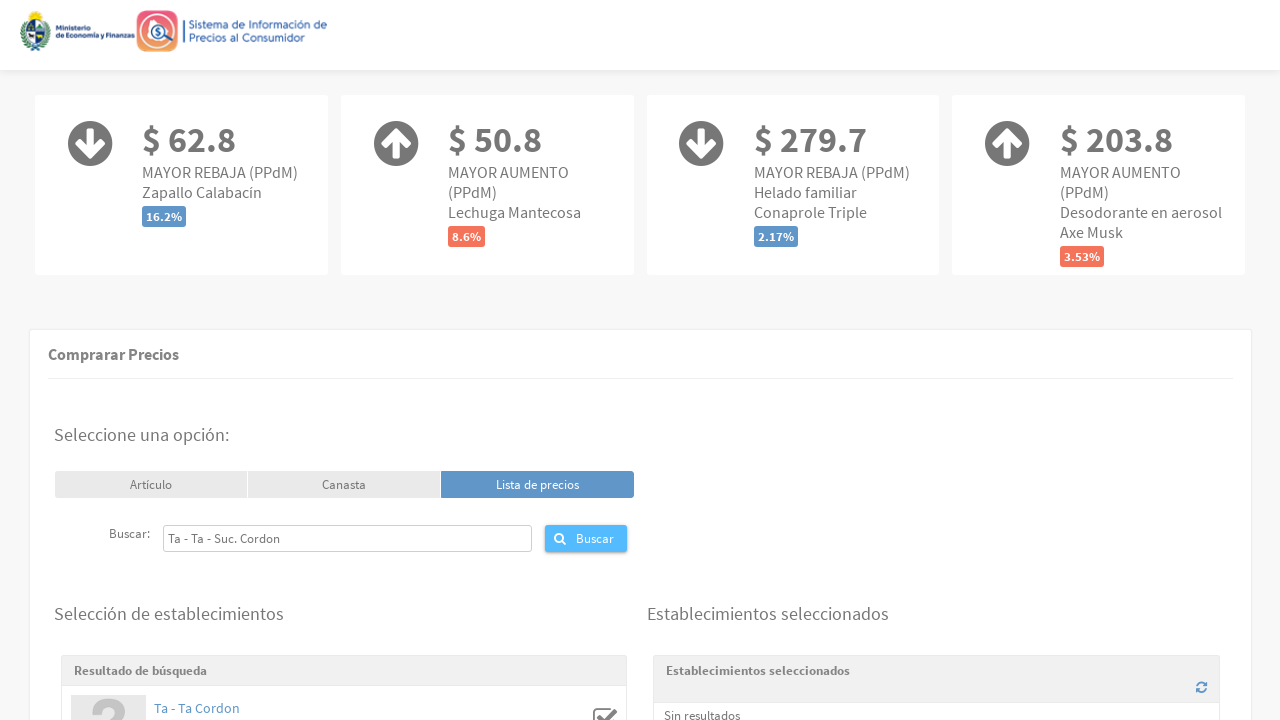

Clicked to add 'Ta - Ta - Suc. Cordon' to comparison at (605, 707) on xpath=//*[@id="form:data3:0:j_idt92"]
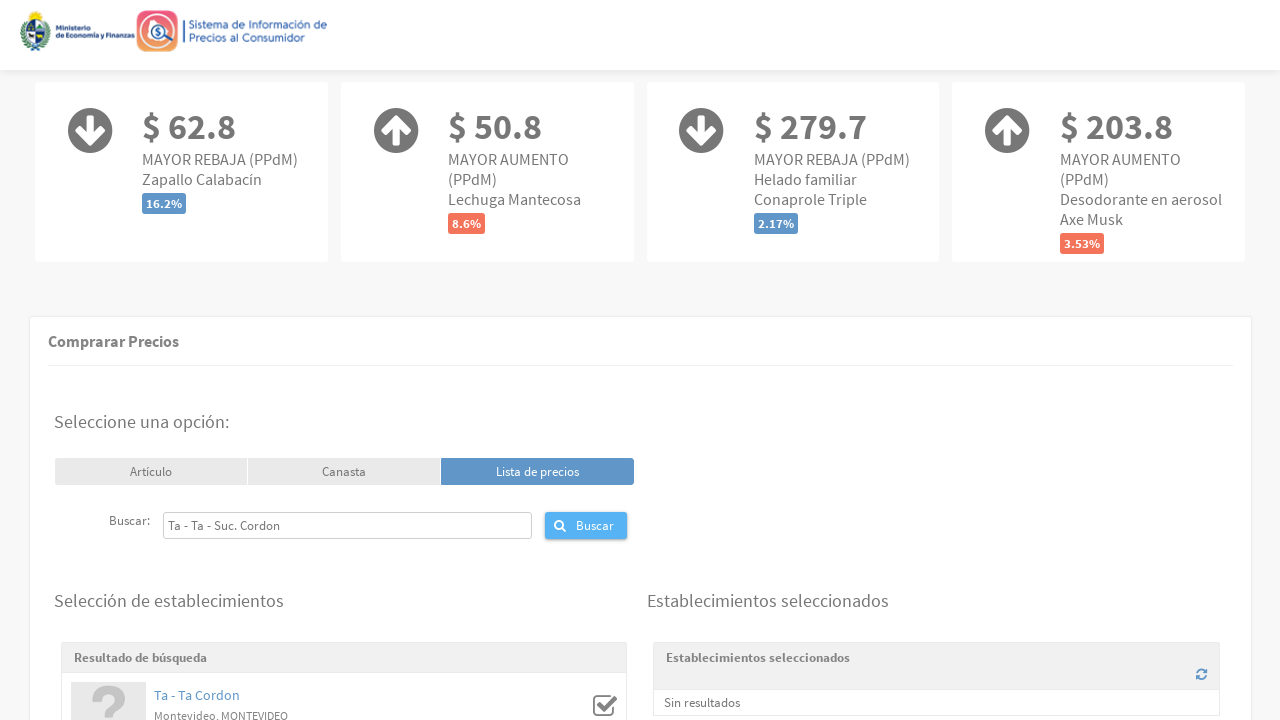

Compare button became available
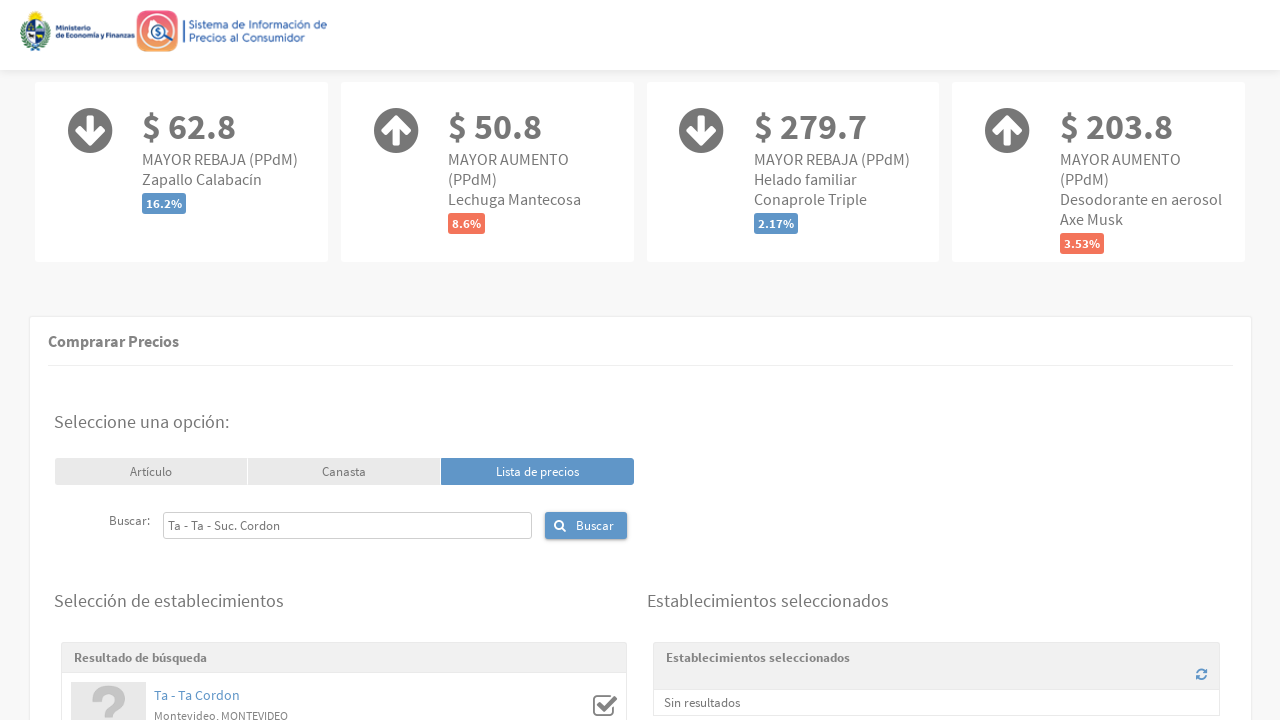

Clicked compare button to view price comparison at (640, 489) on xpath=//*[@id="form:j_idt158"]
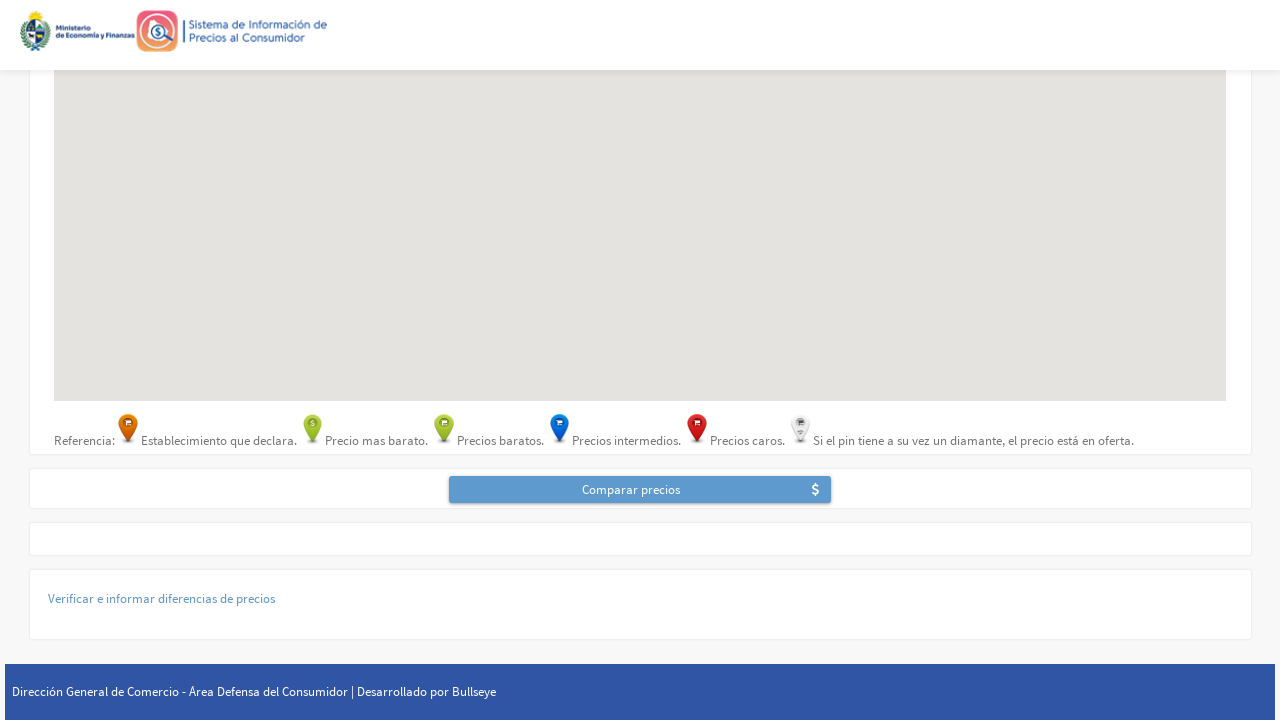

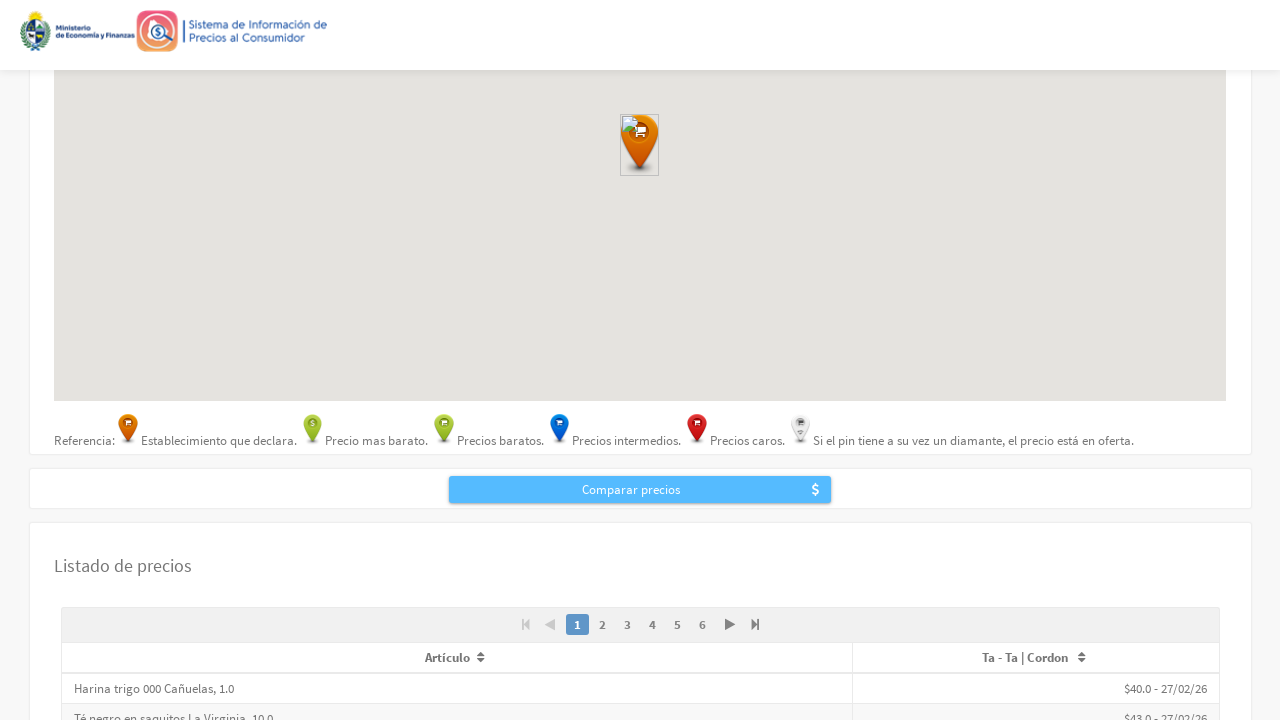